Tests product search functionality on an e-commerce practice site by typing a search query, verifying the filtered product count, and adding a product to the cart.

Starting URL: https://rahulshettyacademy.com/seleniumPractise/#/

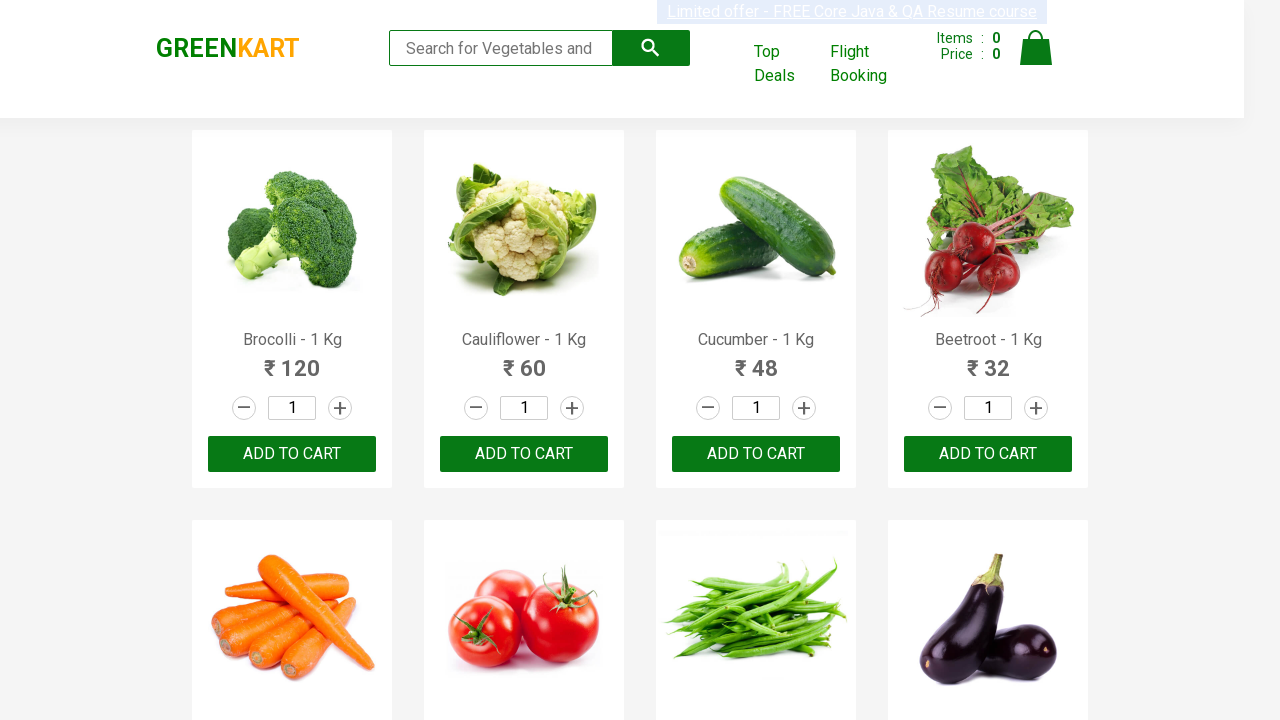

Typed 'ca' in search box to filter products on input[type='search']
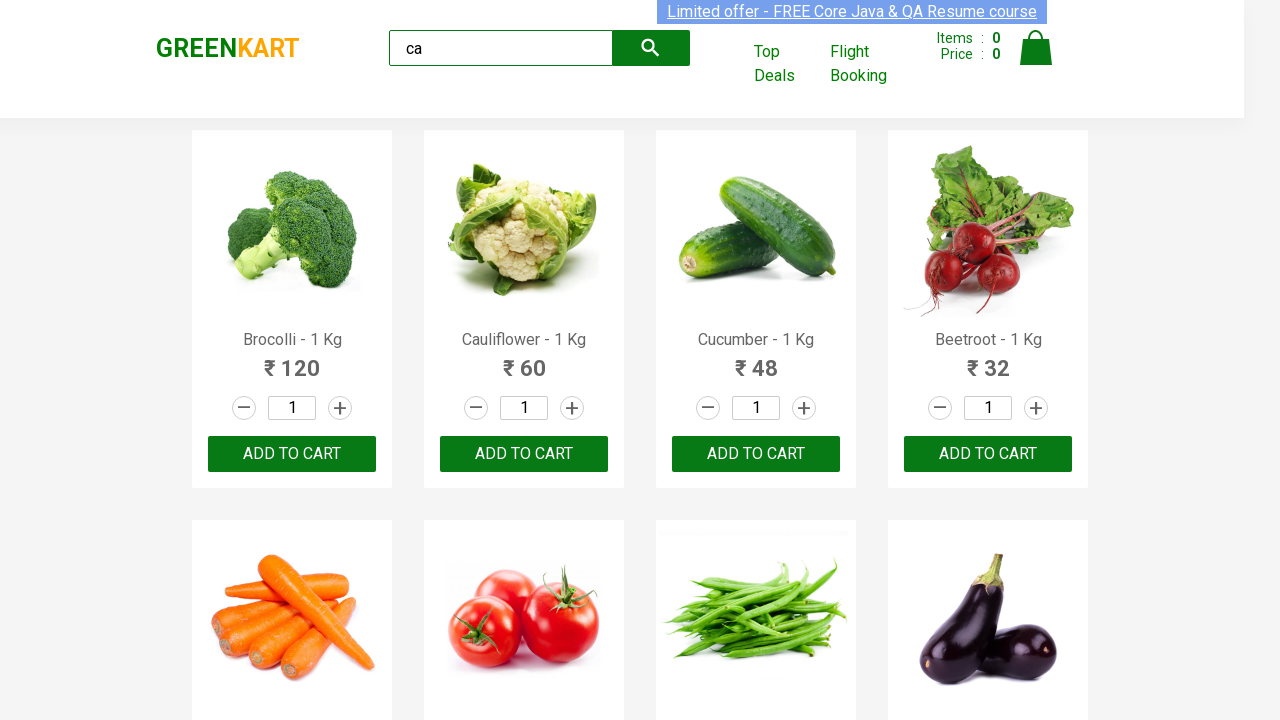

Waited for filtered products to become visible
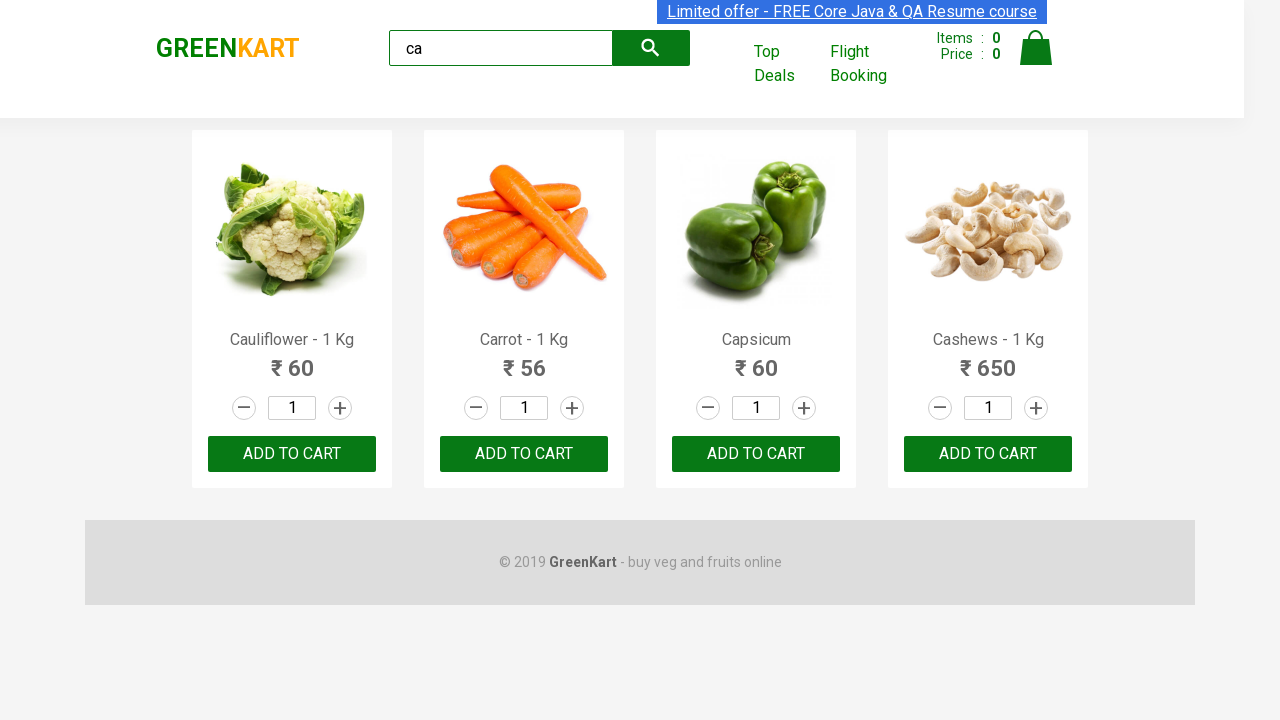

Located all visible product elements
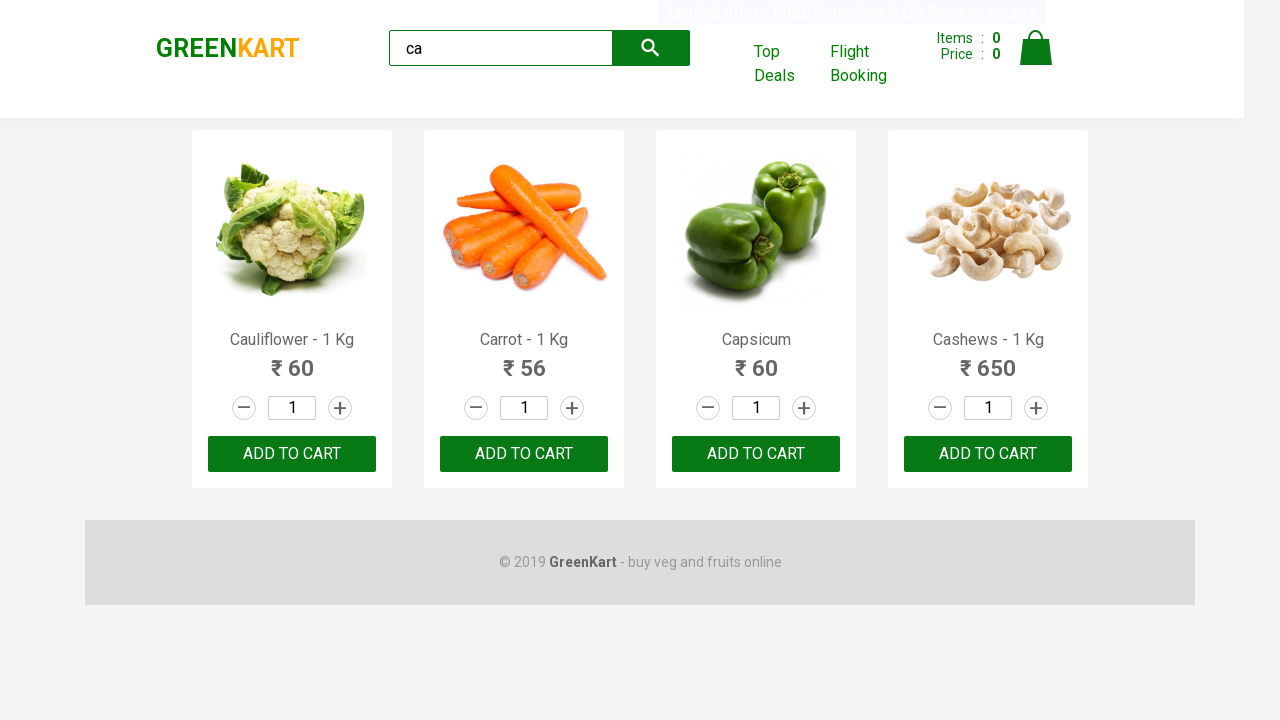

Located all product elements in products container
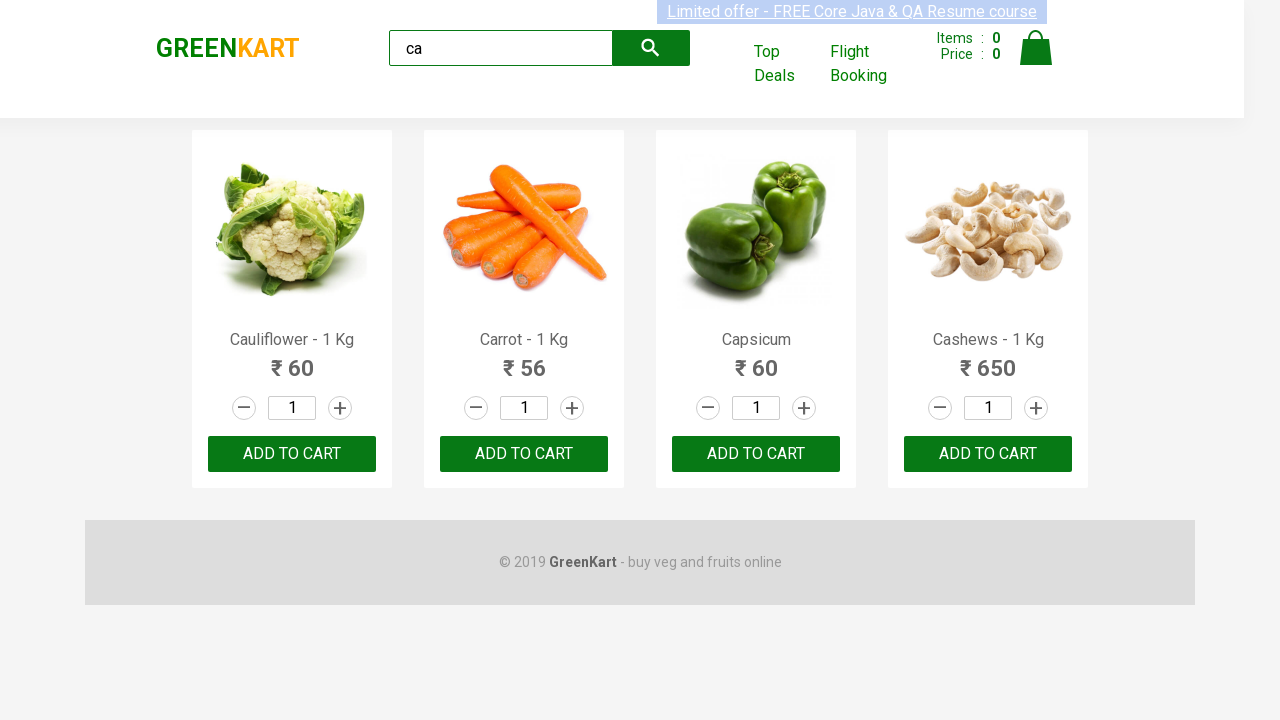

Verified that exactly 4 products are displayed after filtering
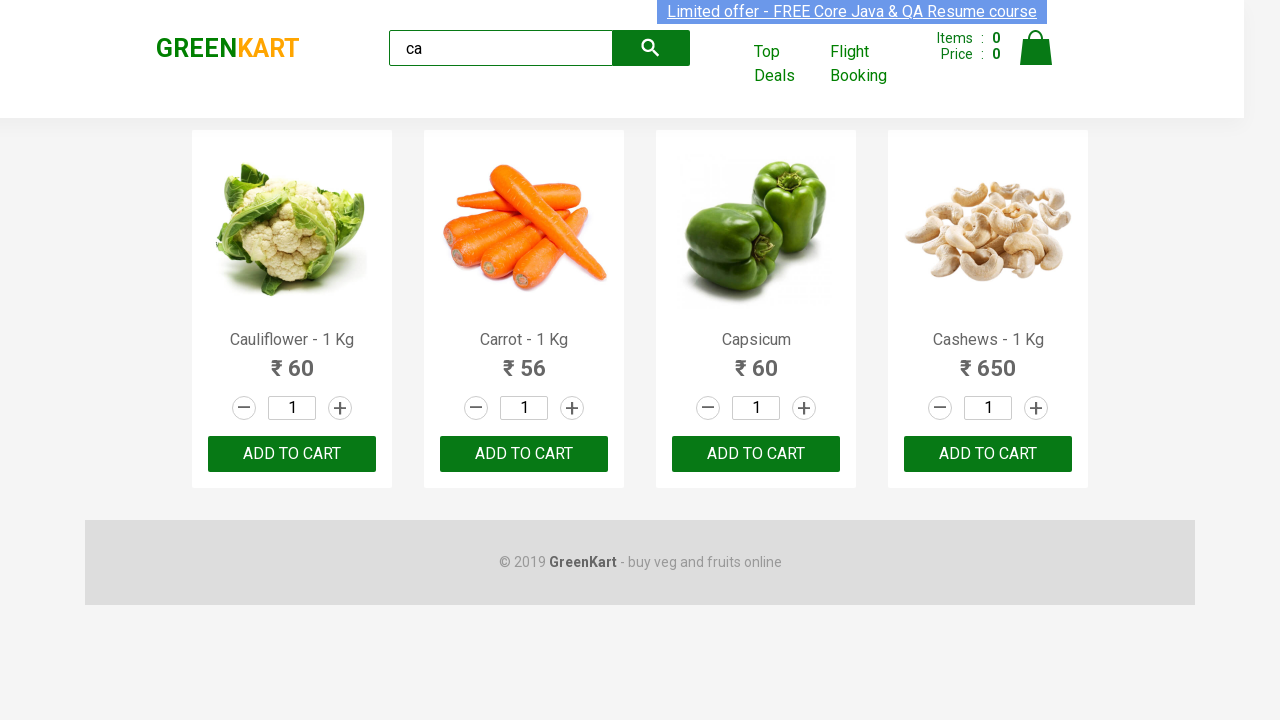

Clicked 'ADD TO CART' button on the 3rd product at (756, 454) on .products .product >> nth=2 >> text=ADD TO CART
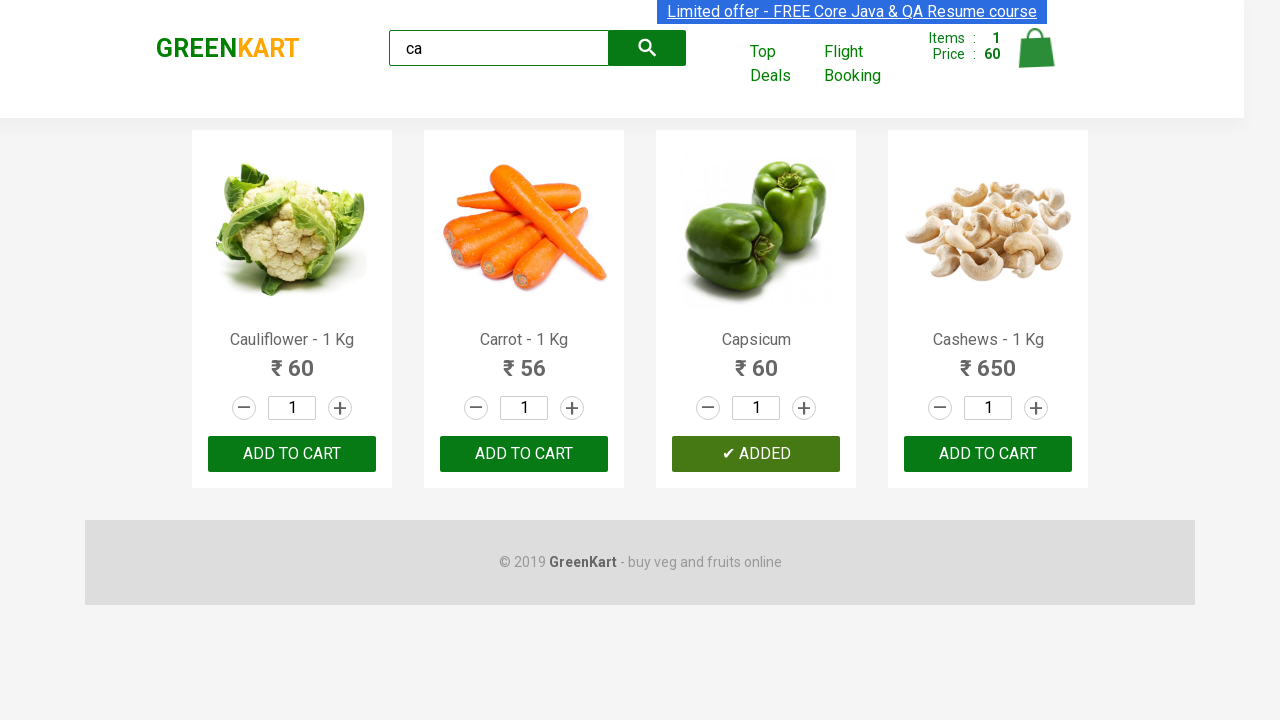

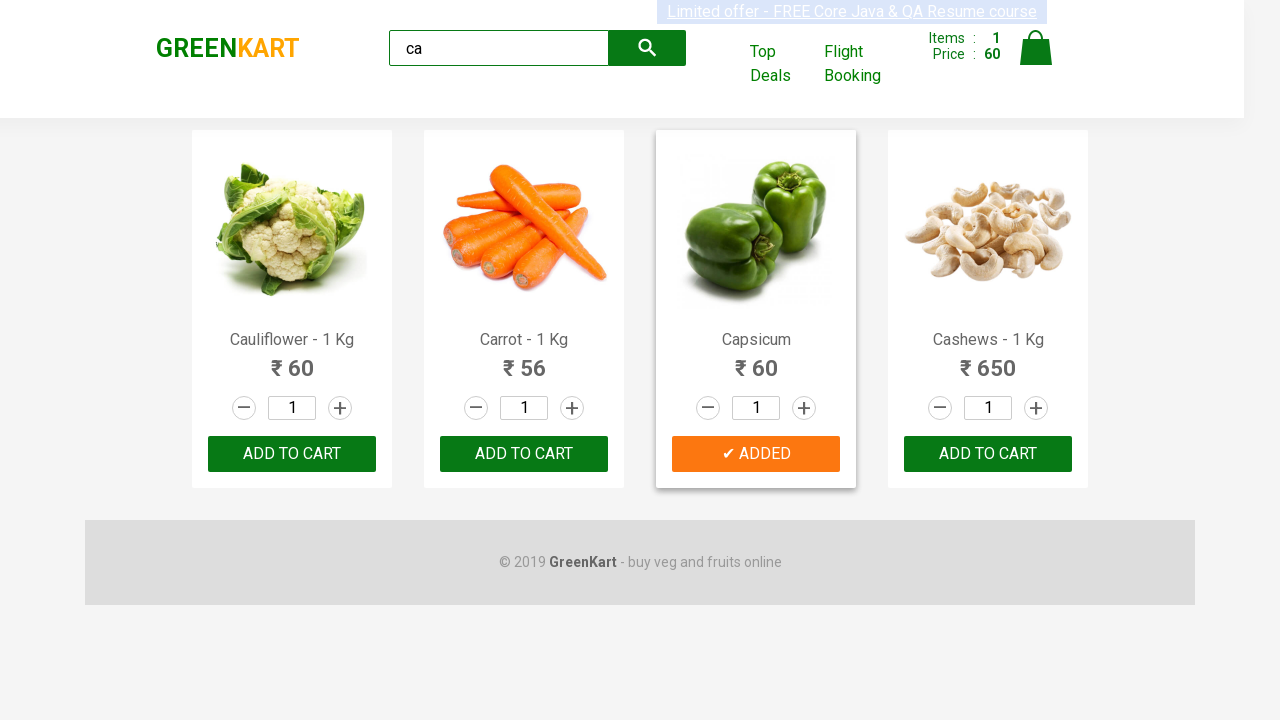